Tests the mood submission flow on the Heart Page by navigating to the Heart Page, randomly selecting an emoji, noun, and adjective, clicking the OK button, and verifying the submission confirmation message appears.

Starting URL: https://hkbus.app/en

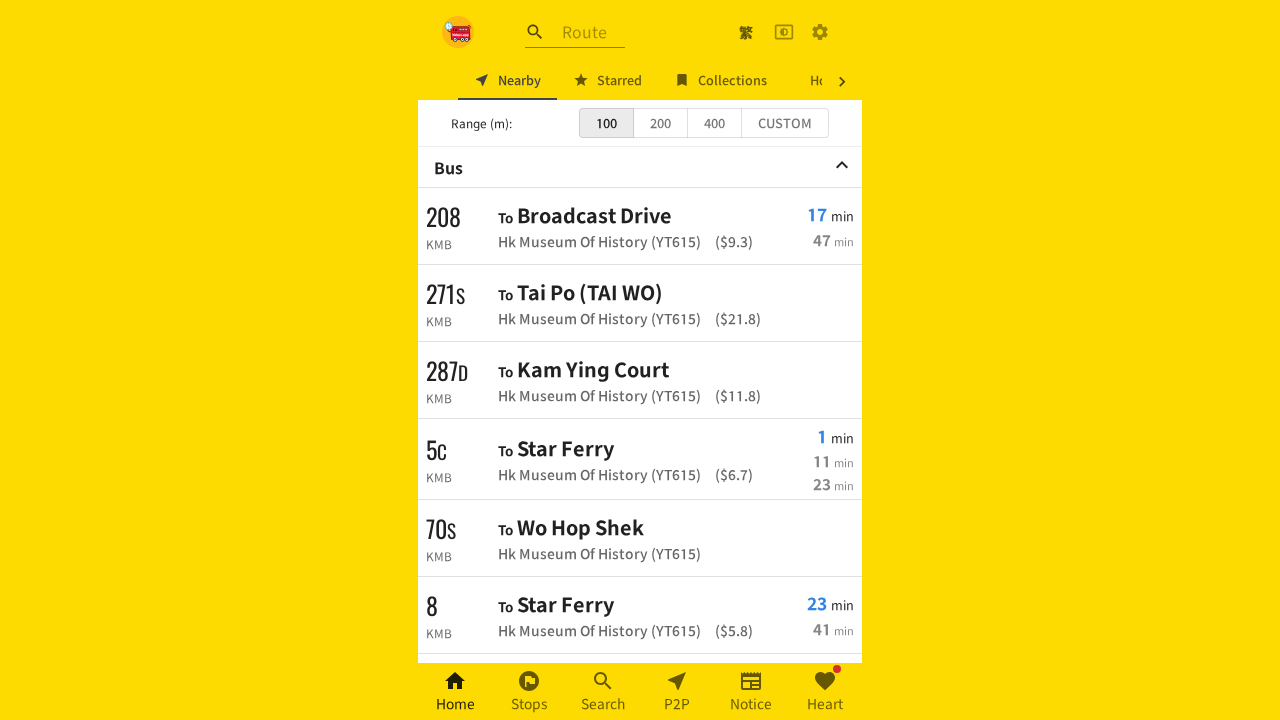

Clicked on the Heart Page navigation link at (825, 692) on xpath=//*[@id='root']/div/div[3]/a[6]
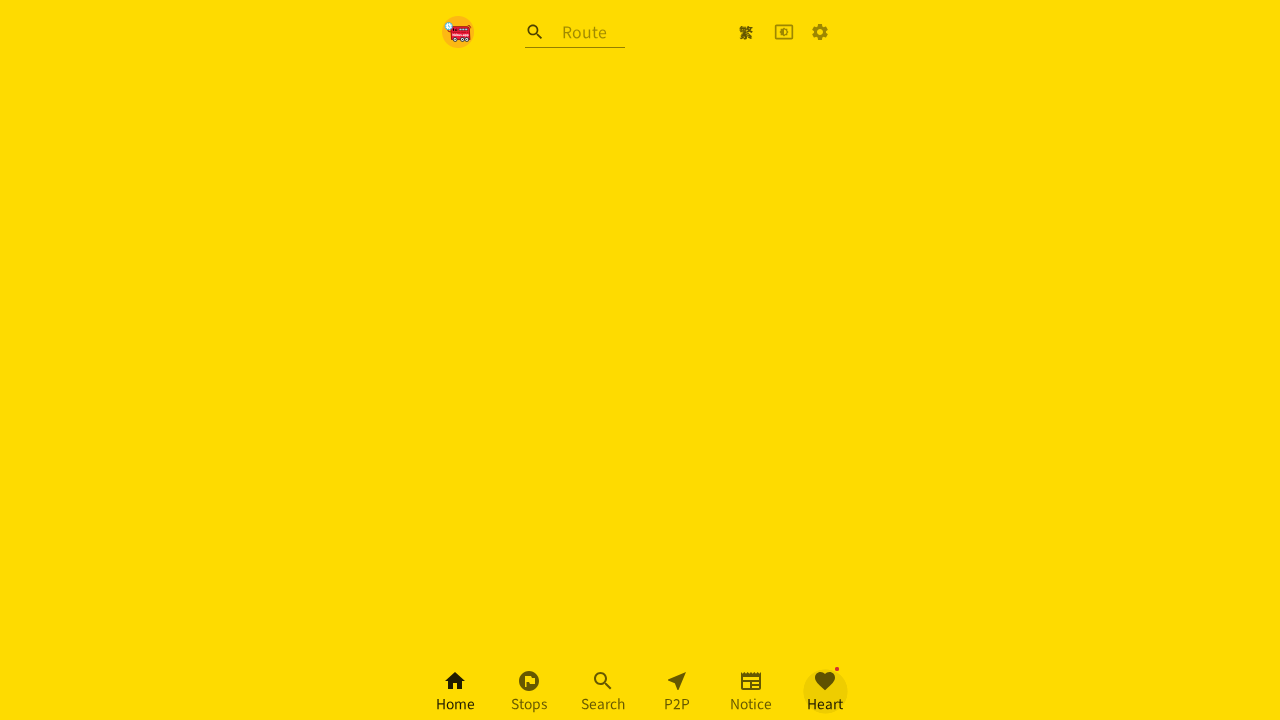

Waited 1 second for Heart Page to load
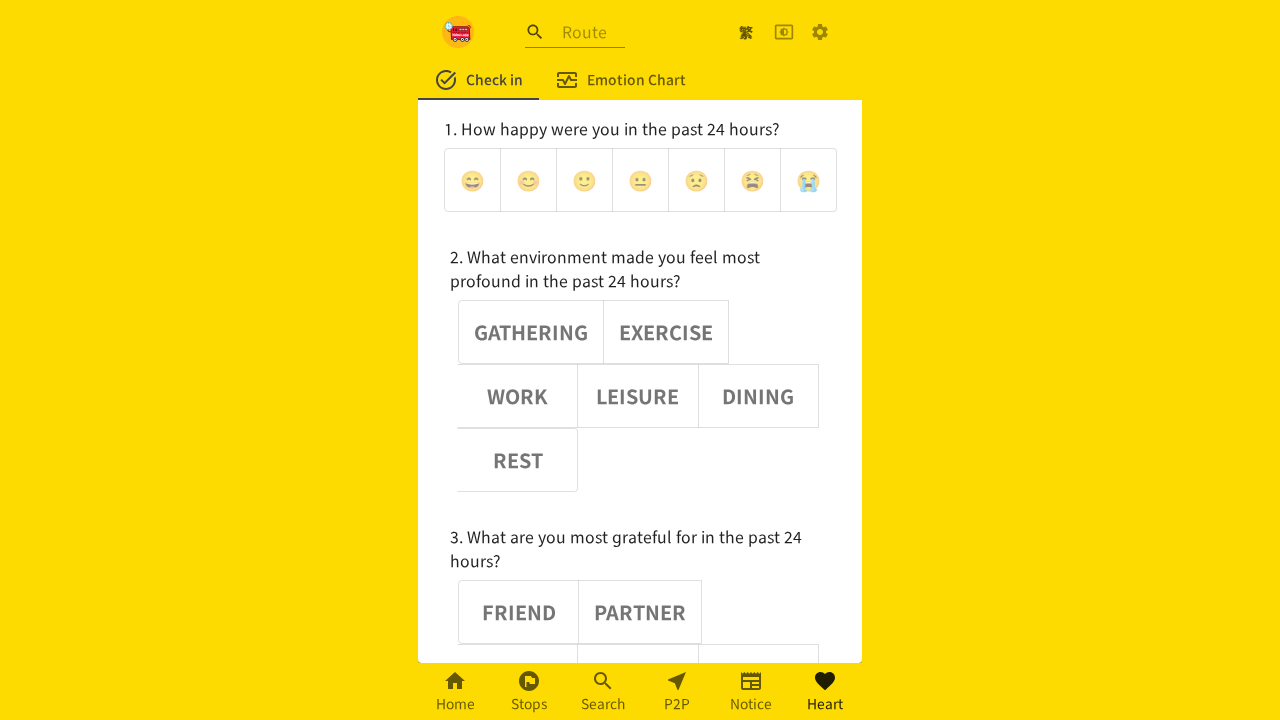

Located emoji group with 7 options
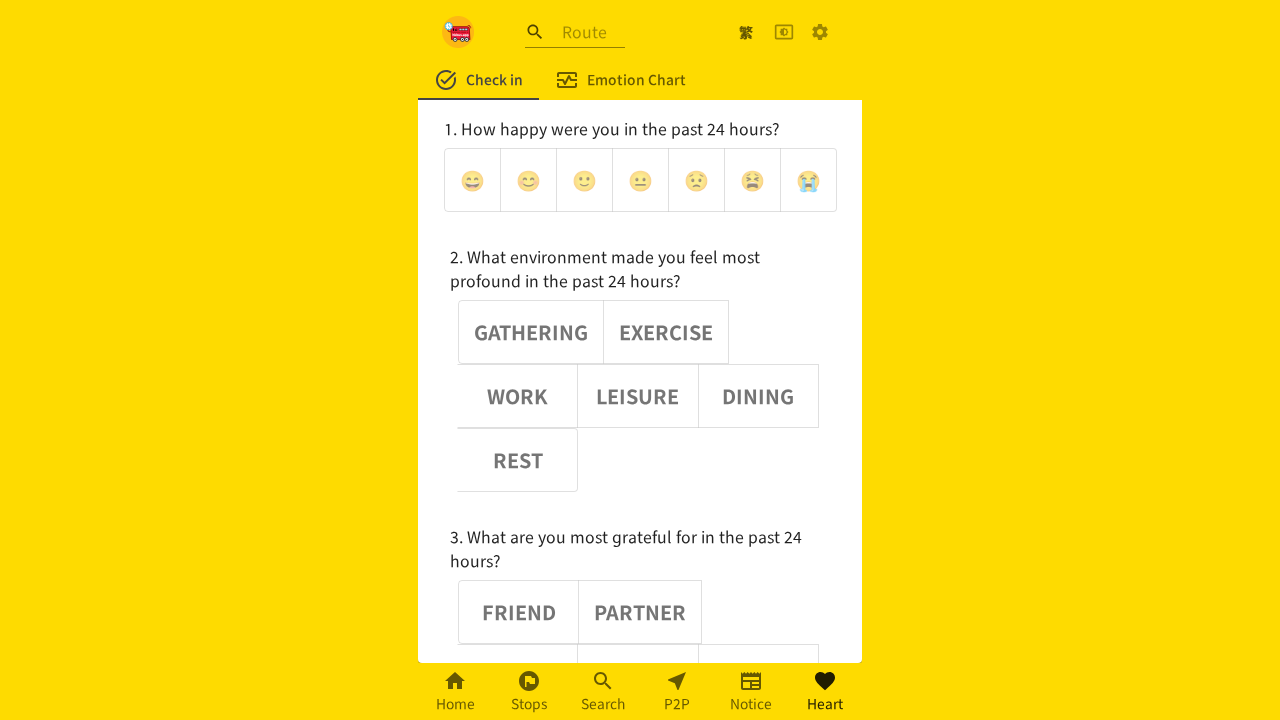

Randomly selected emoji at index 0 at (472, 180) on (//div[@role='group'])[1] >> button >> nth=0
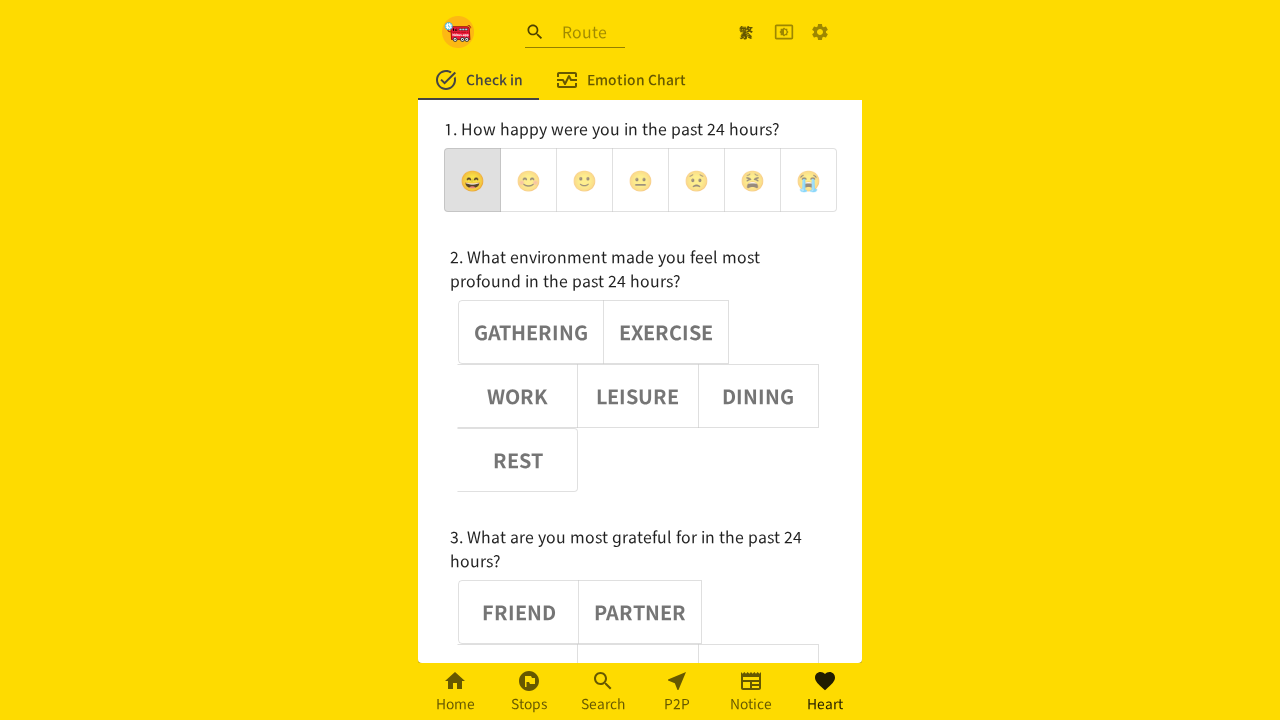

Waited 1 second after emoji selection
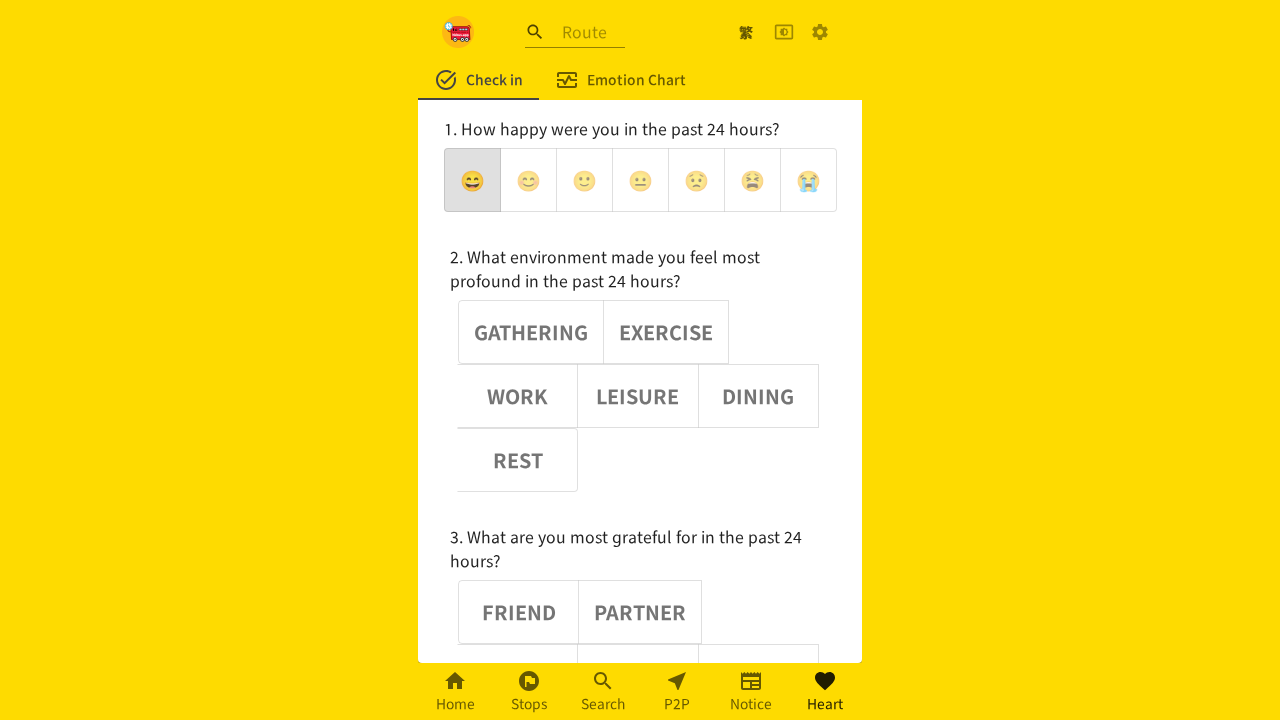

Located noun group with 6 options
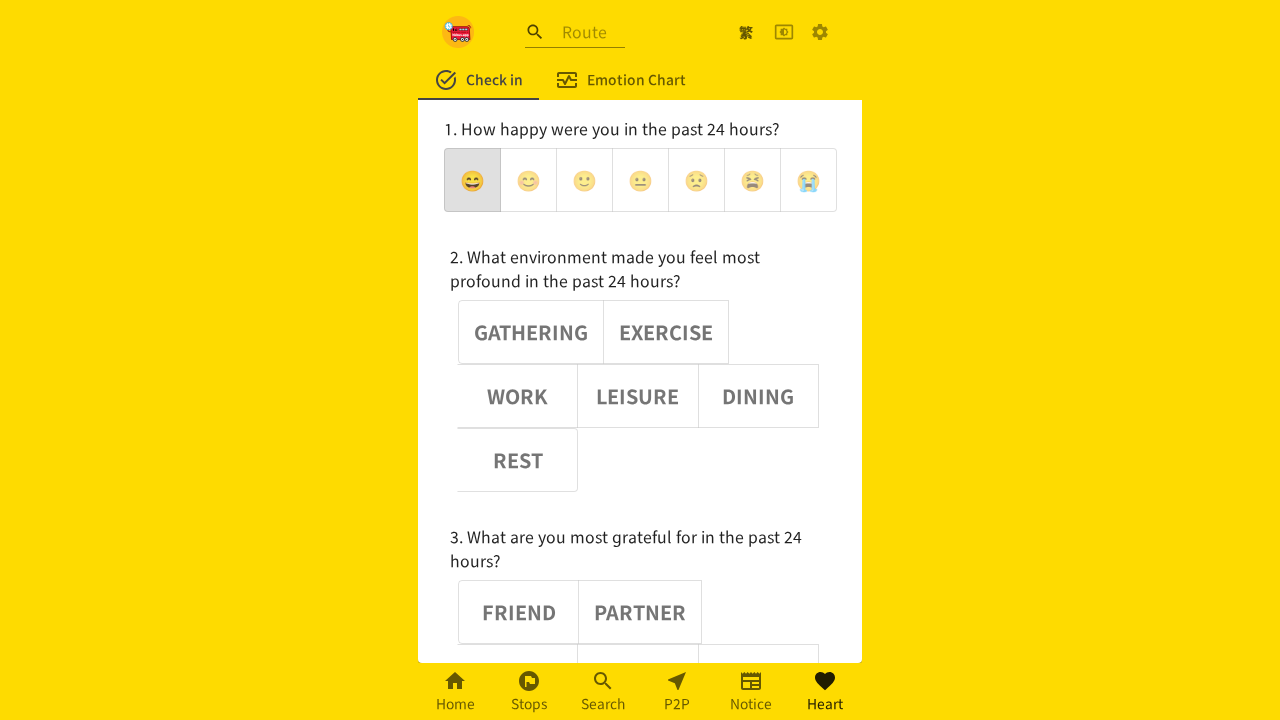

Randomly selected noun at index 5 at (518, 460) on (//div[@role='group'])[2] >> button >> nth=5
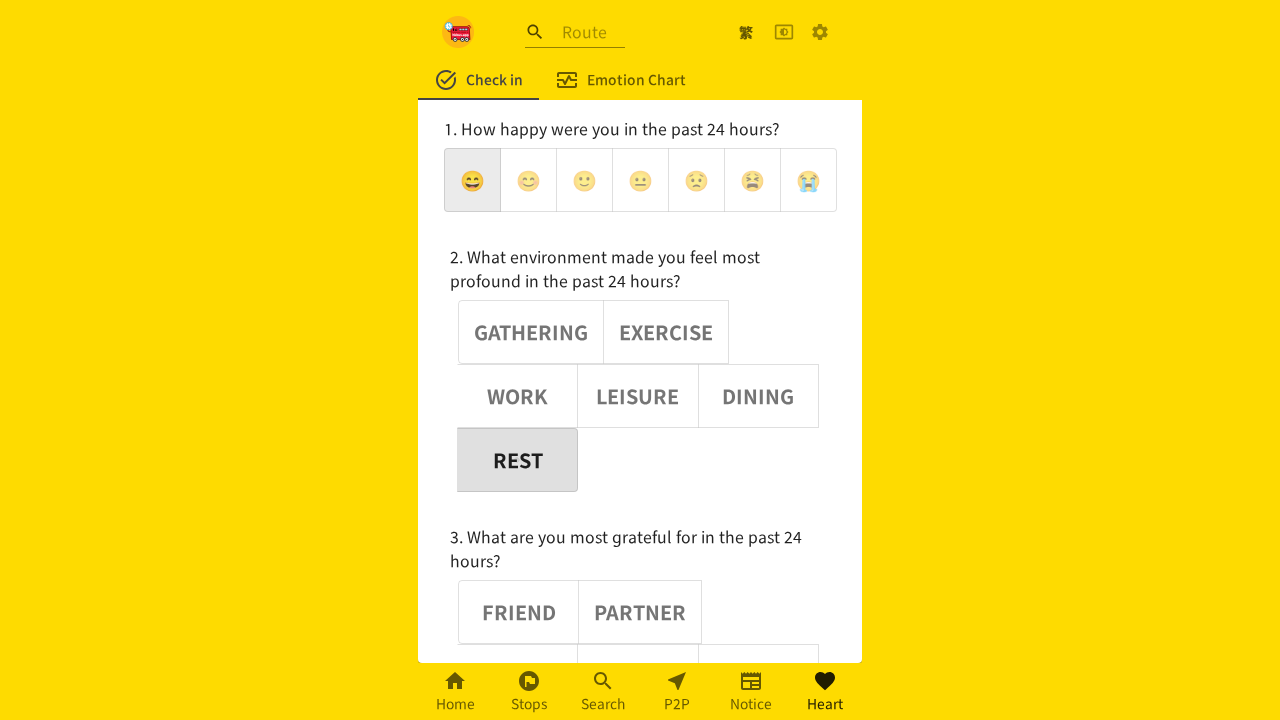

Waited 1 second after noun selection
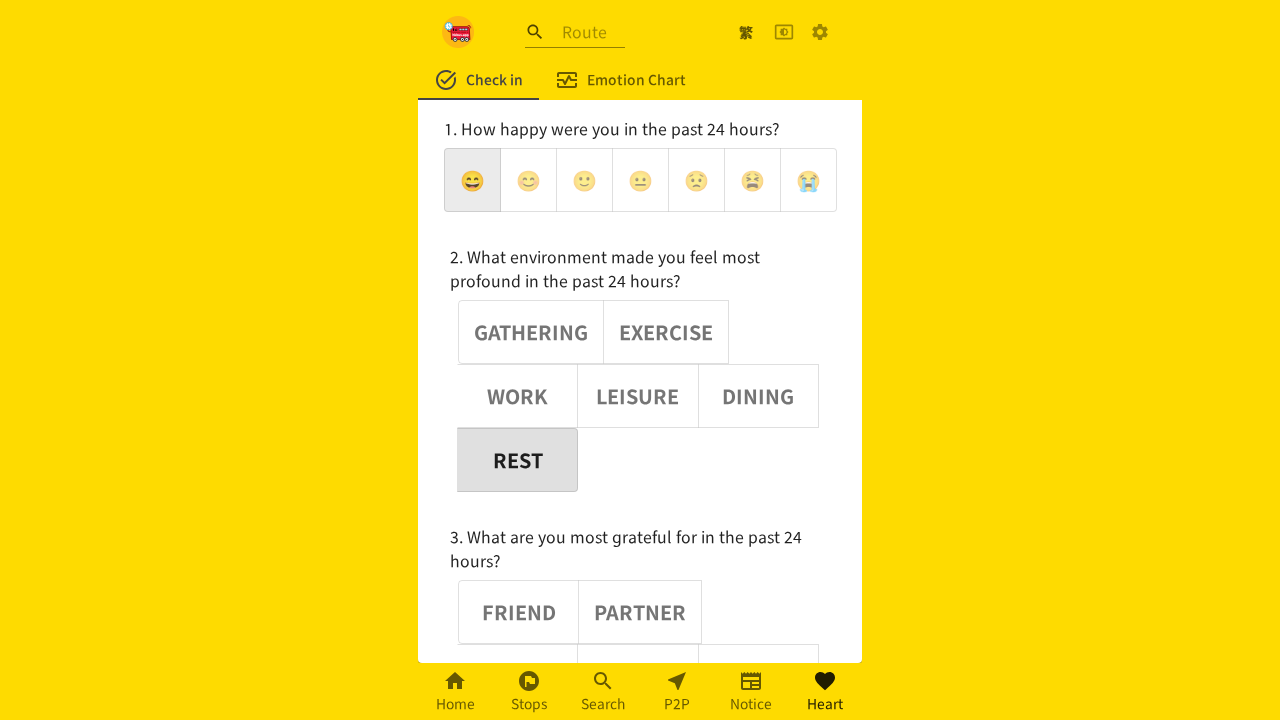

Located adjective group with 6 options
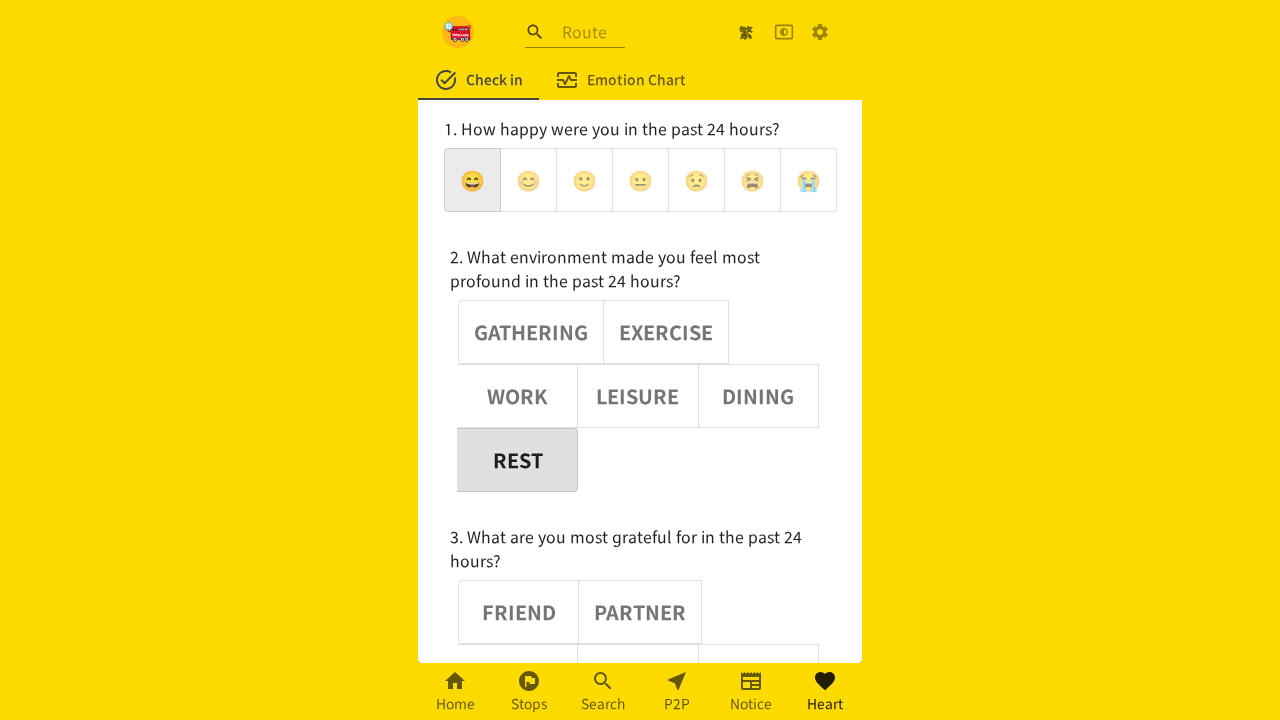

Randomly selected adjective at index 2 at (518, 631) on (//div[@role='group'])[3] >> button >> nth=2
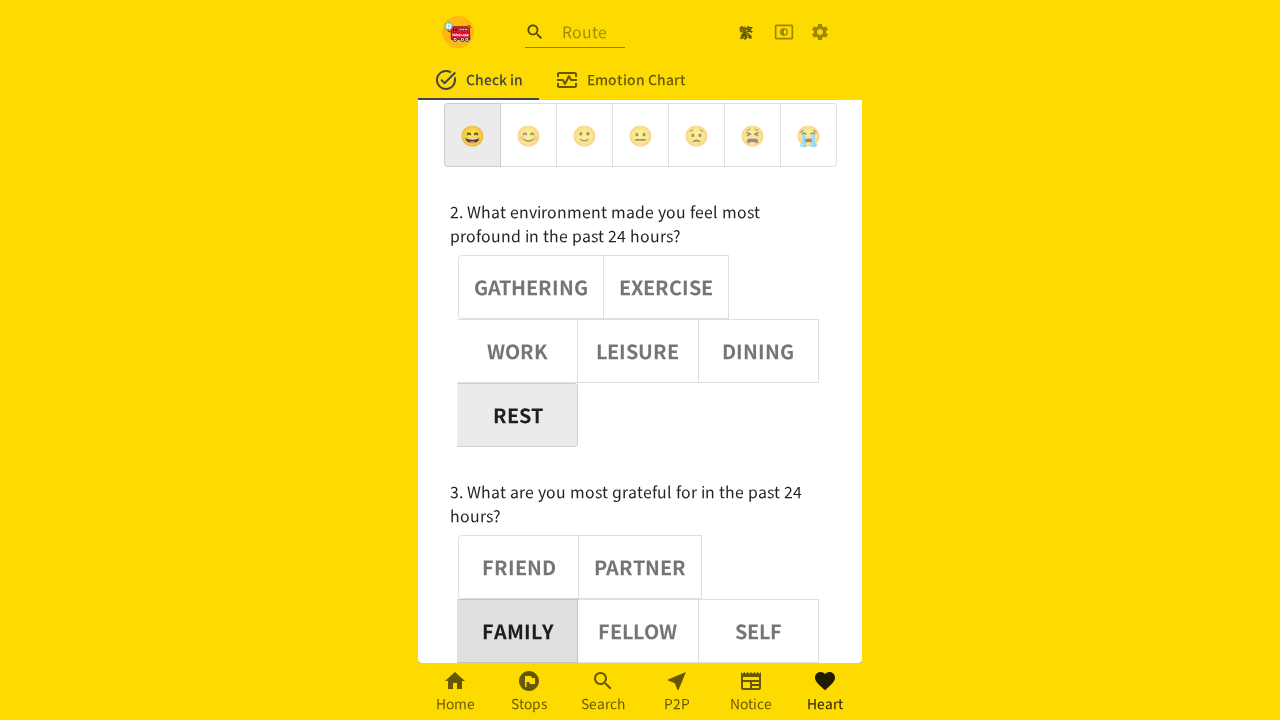

Waited 1 second after adjective selection
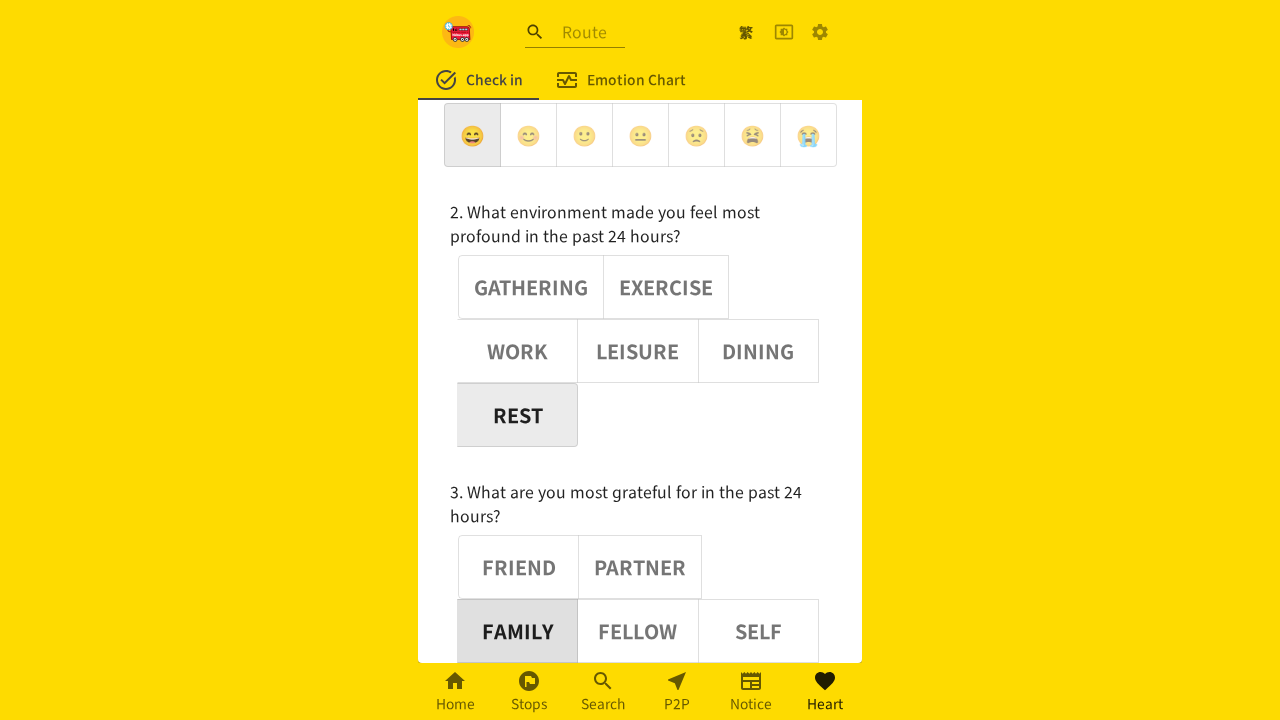

Clicked the OK button to submit mood selection at (640, 628) on xpath=//button[normalize-space(text())='OK']
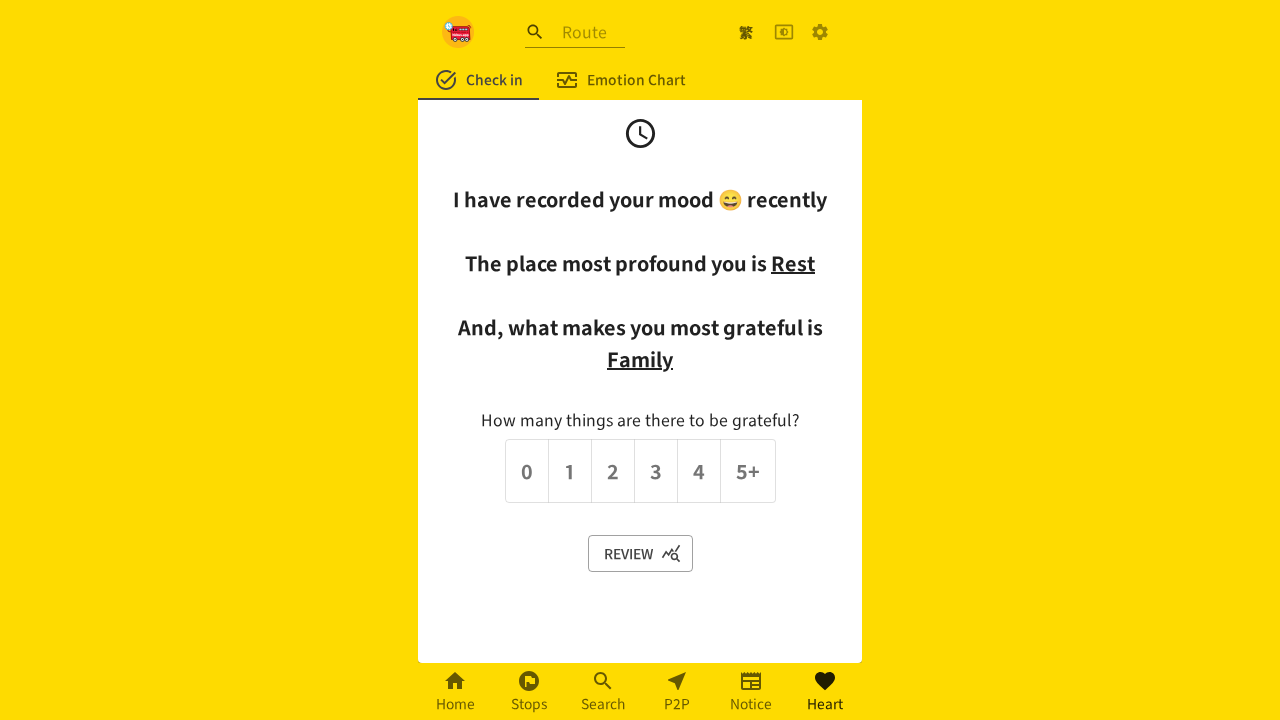

Waited 2 seconds for submission to process
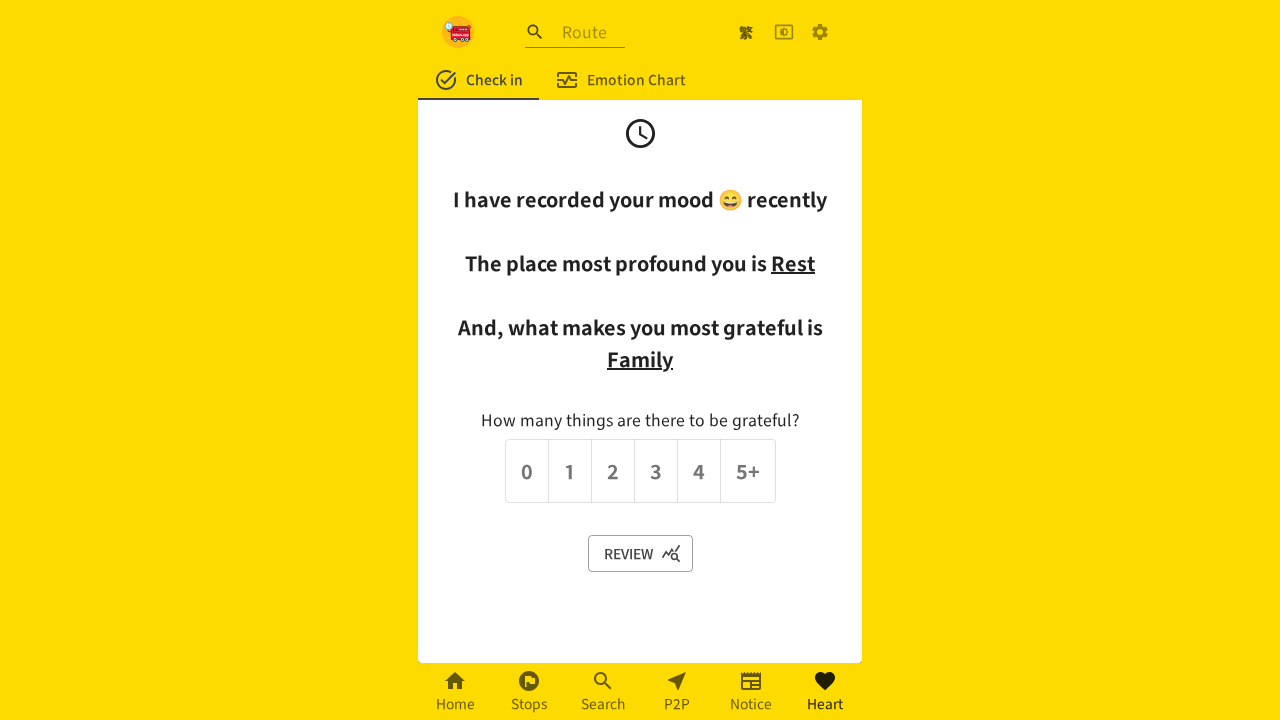

Verified submission confirmation message appeared
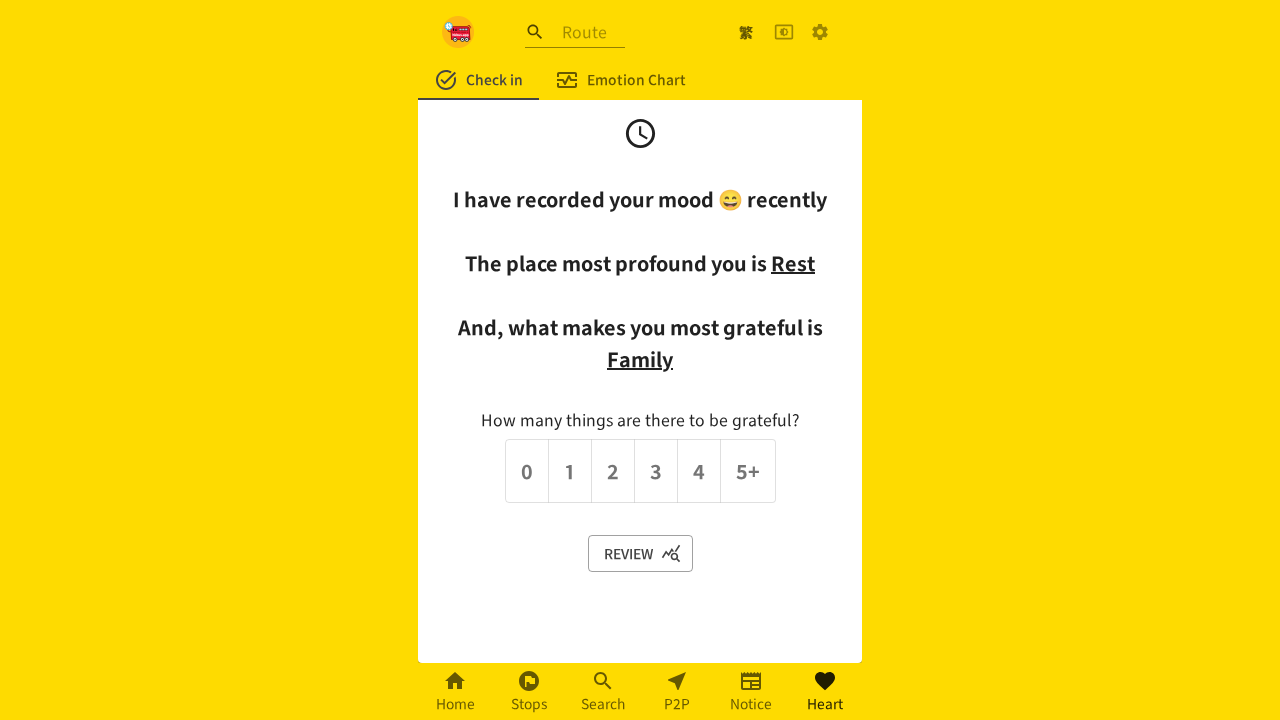

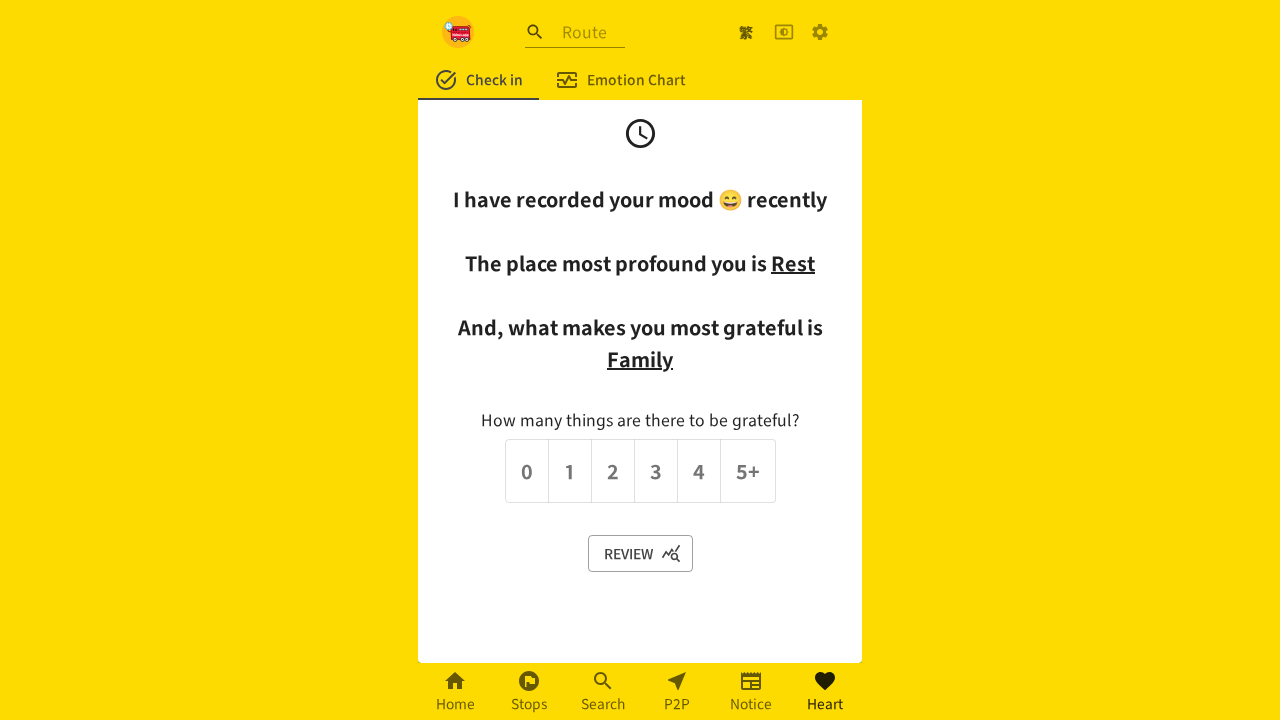